Tests the search functionality on Bilibili by entering a search term ("小米" - Xiaomi) into the search input field

Starting URL: https://www.bilibili.com

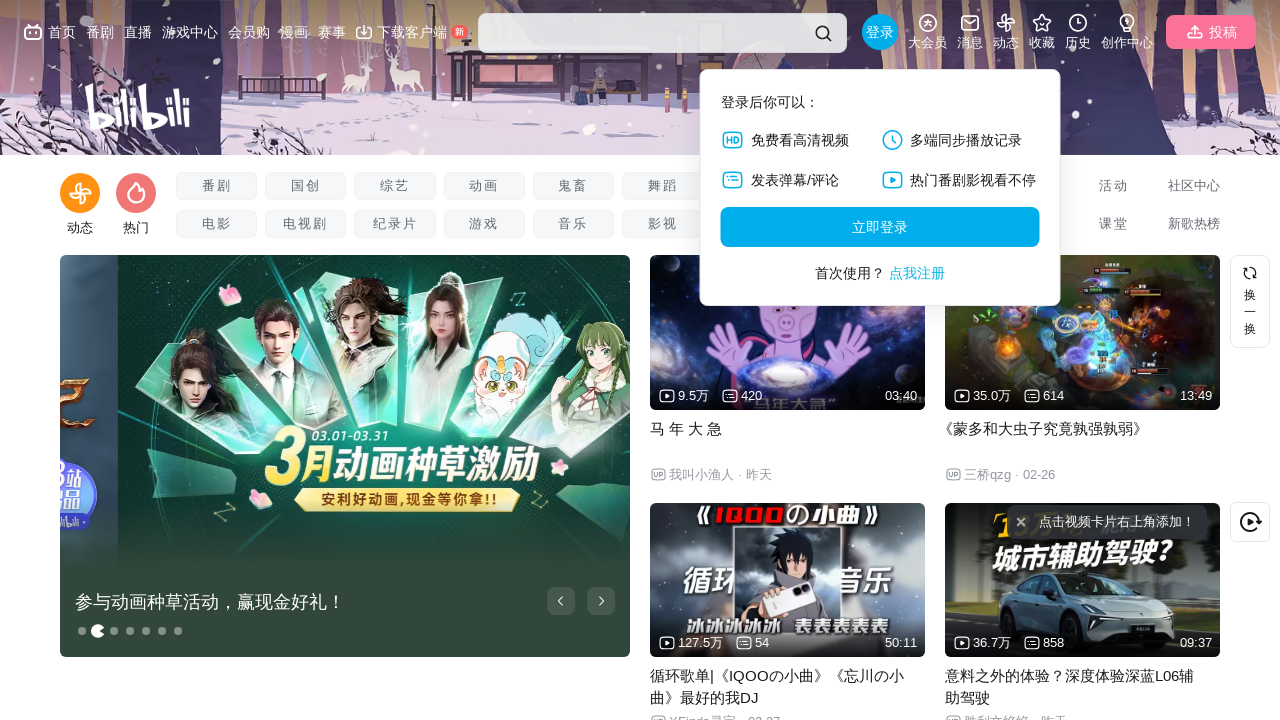

Filled search input with '小米' (Xiaomi) on input.nav-search-input
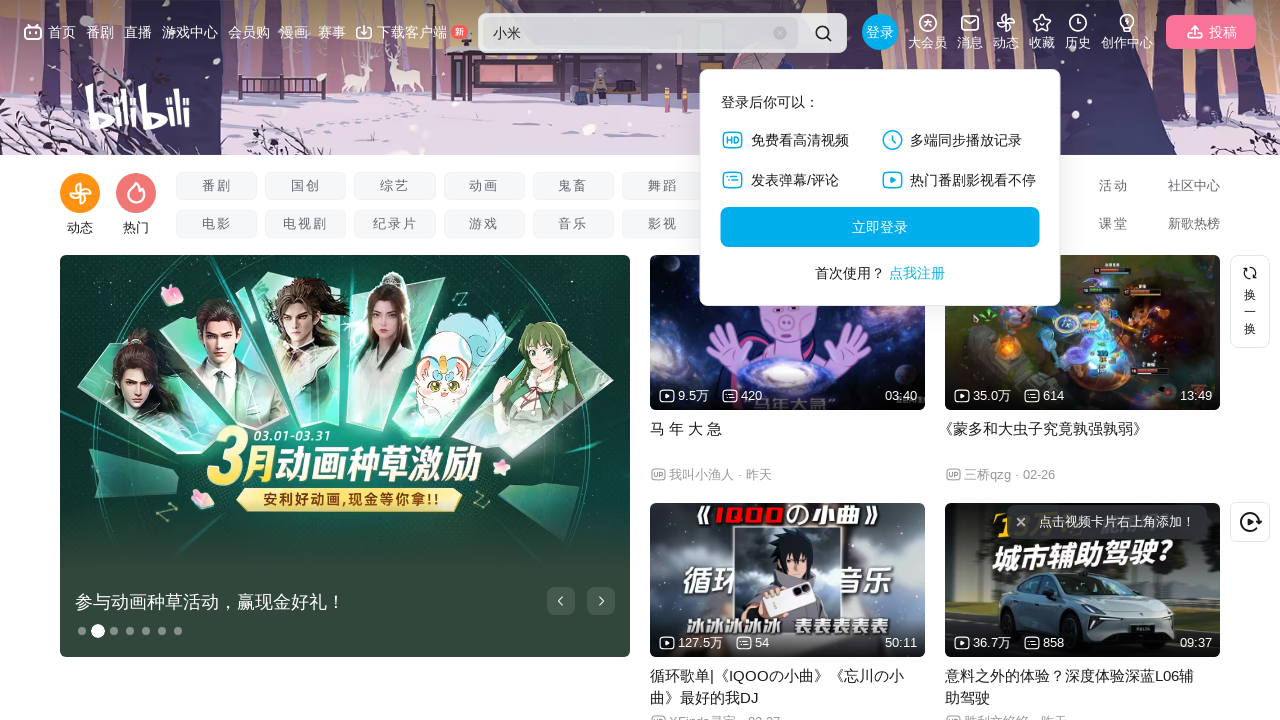

Clicked search button to submit query at (823, 33) on .nav-search-btn
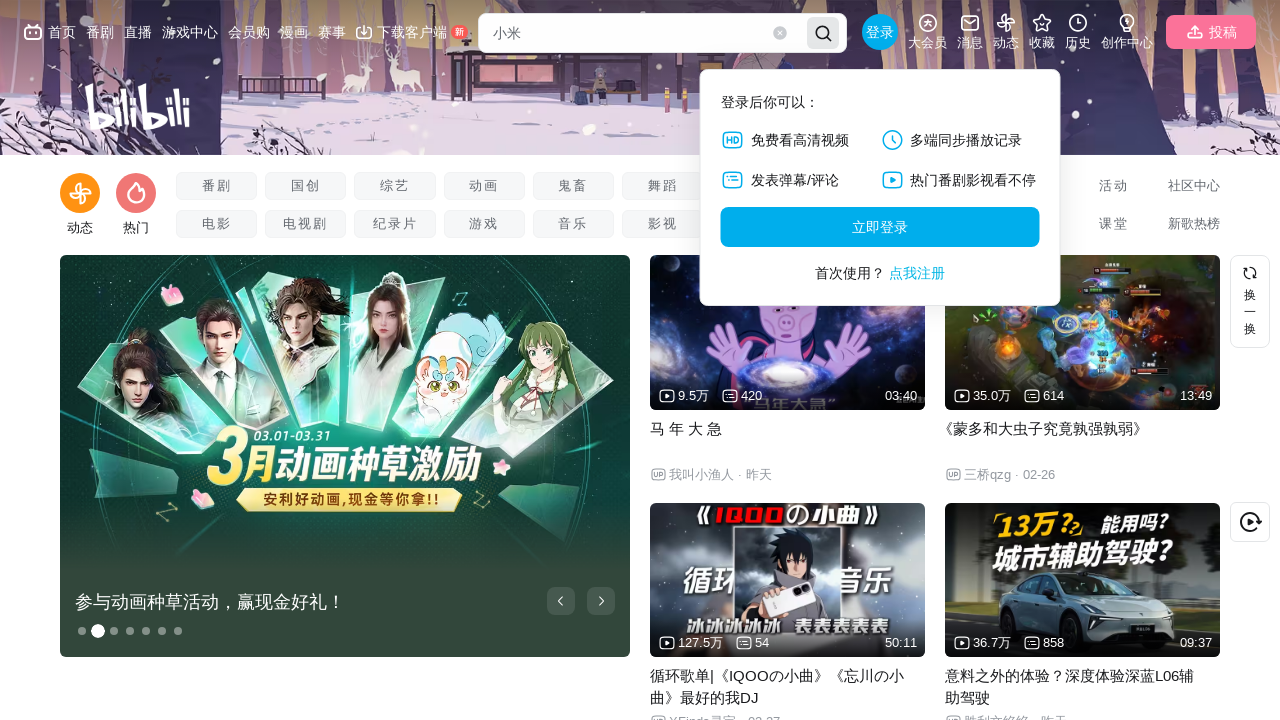

Search results loaded and network became idle
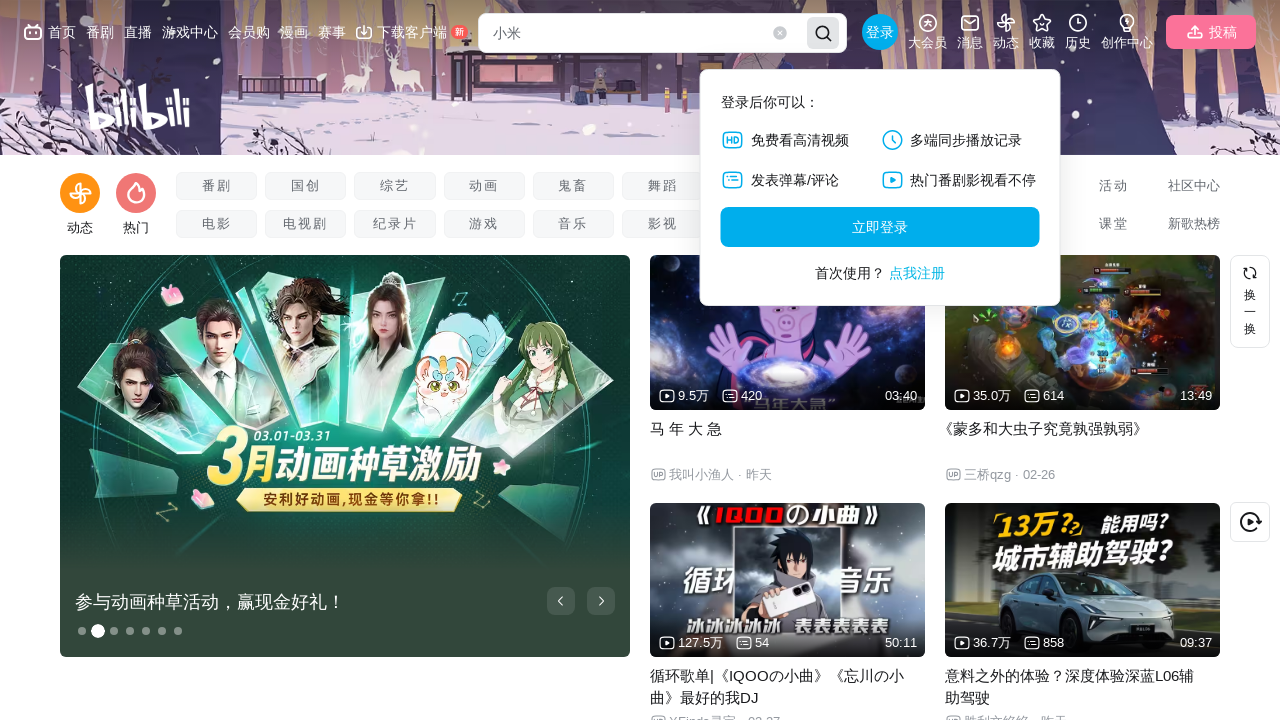

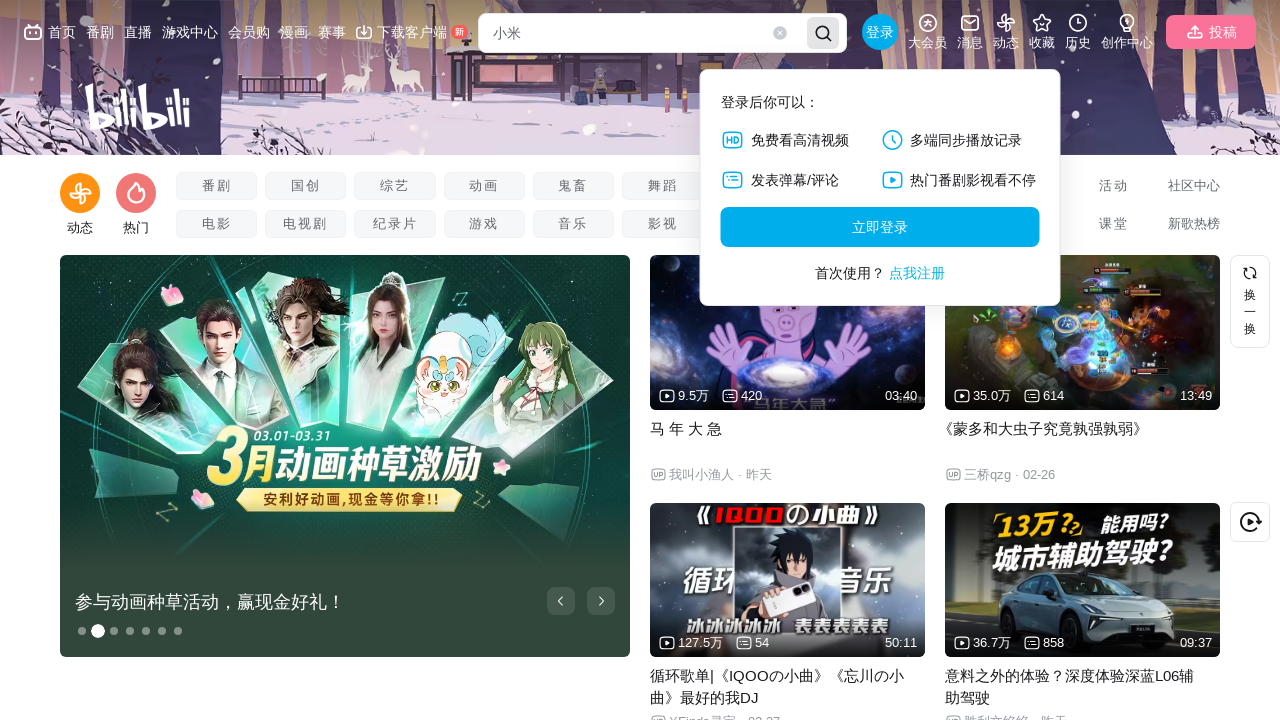